Tests that clicking Clear completed removes completed items from the list

Starting URL: https://demo.playwright.dev/todomvc

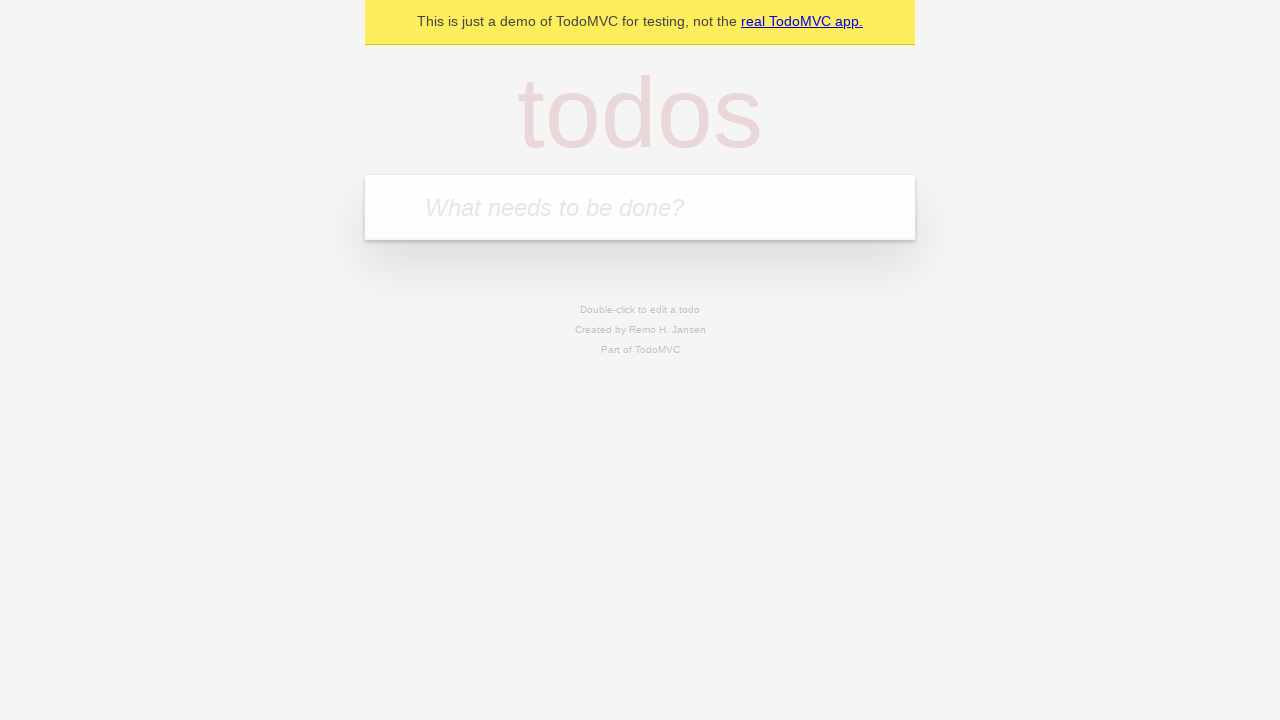

Filled todo input with 'buy some cheese' on internal:attr=[placeholder="What needs to be done?"i]
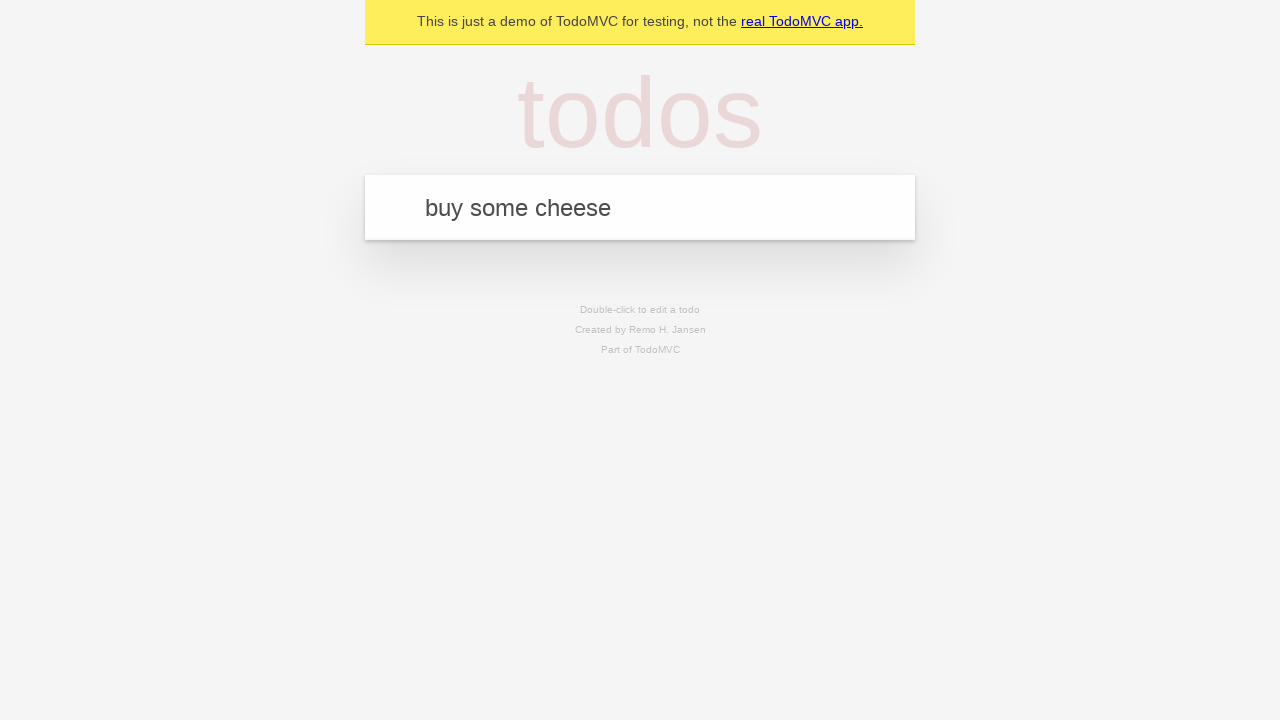

Pressed Enter to add first todo item on internal:attr=[placeholder="What needs to be done?"i]
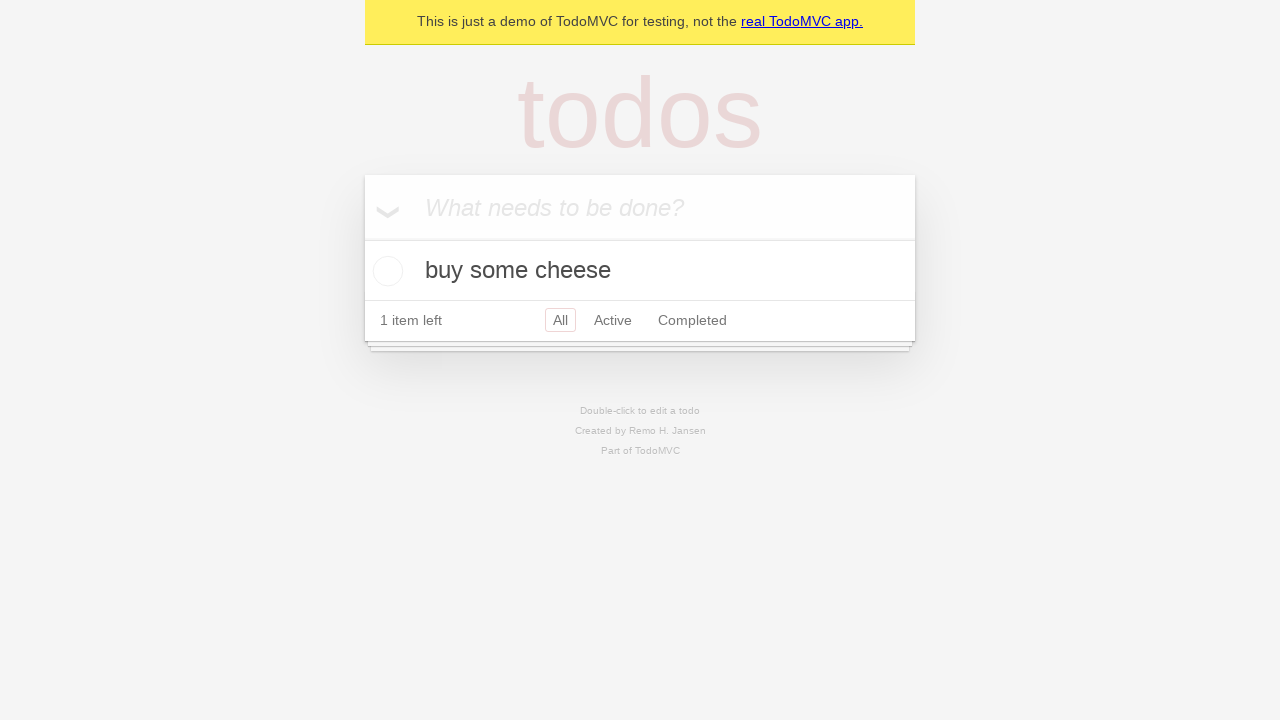

Filled todo input with 'feed the cat' on internal:attr=[placeholder="What needs to be done?"i]
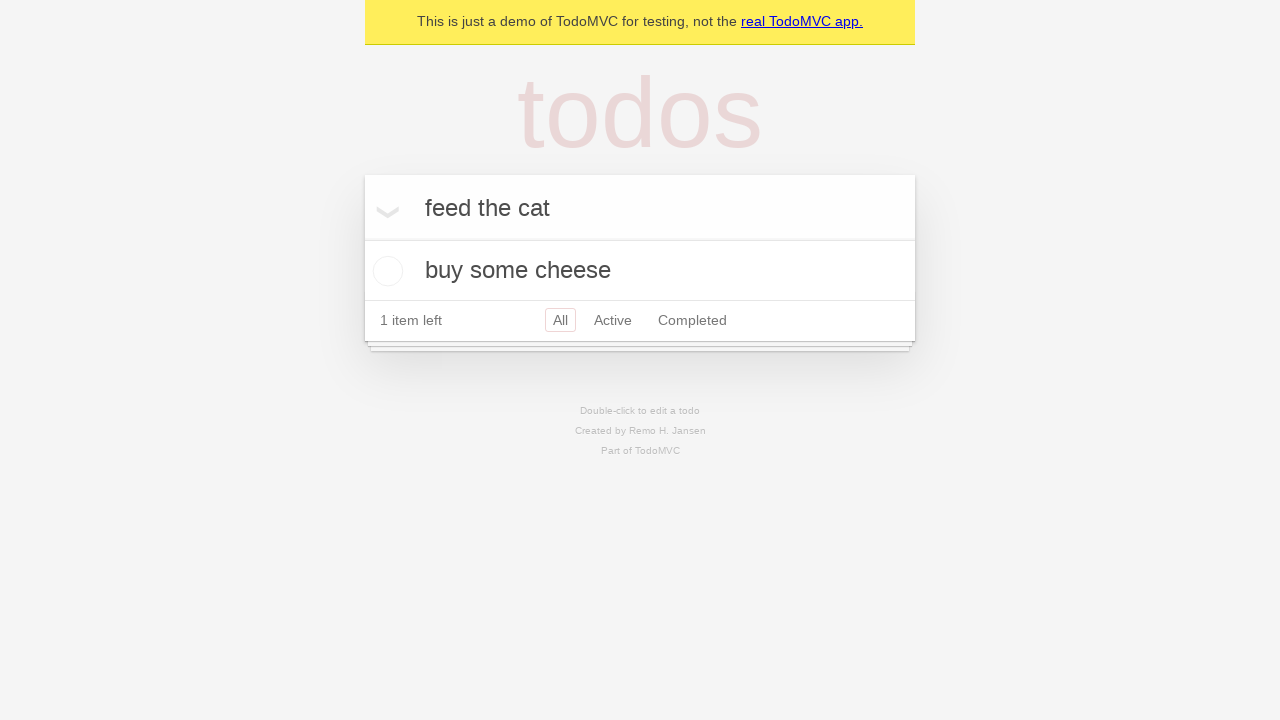

Pressed Enter to add second todo item on internal:attr=[placeholder="What needs to be done?"i]
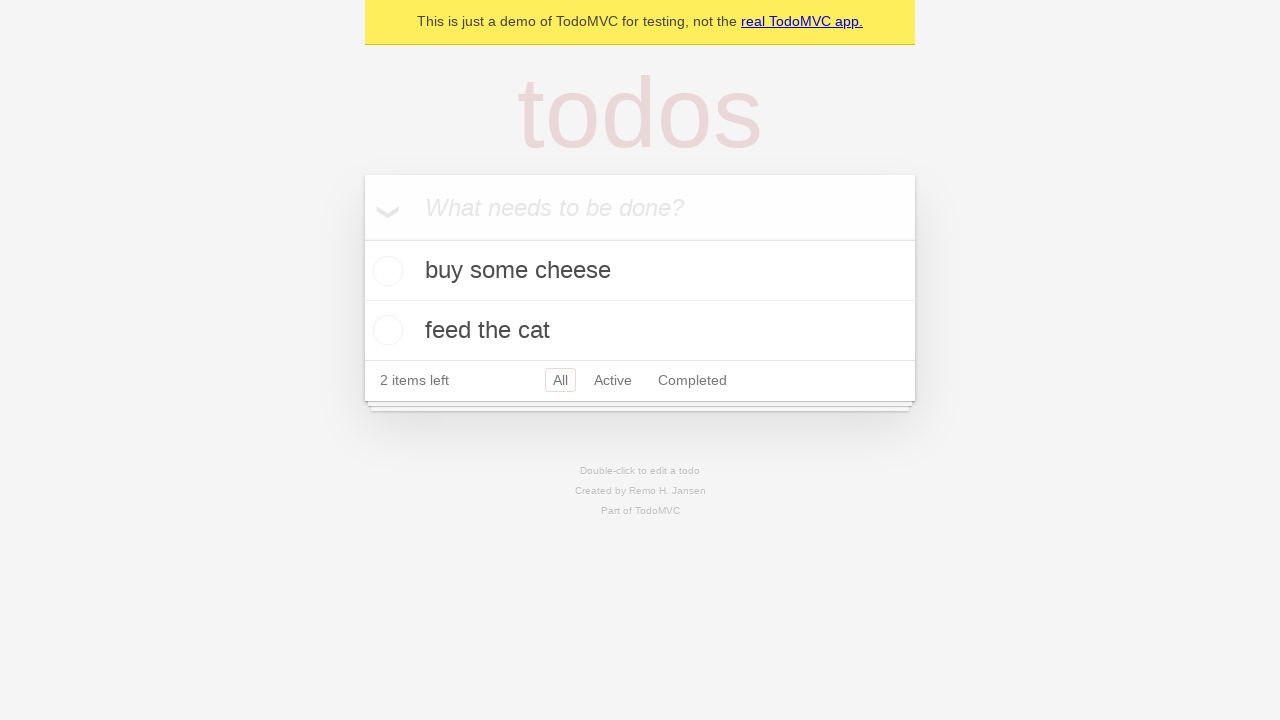

Filled todo input with 'book a doctors appointment' on internal:attr=[placeholder="What needs to be done?"i]
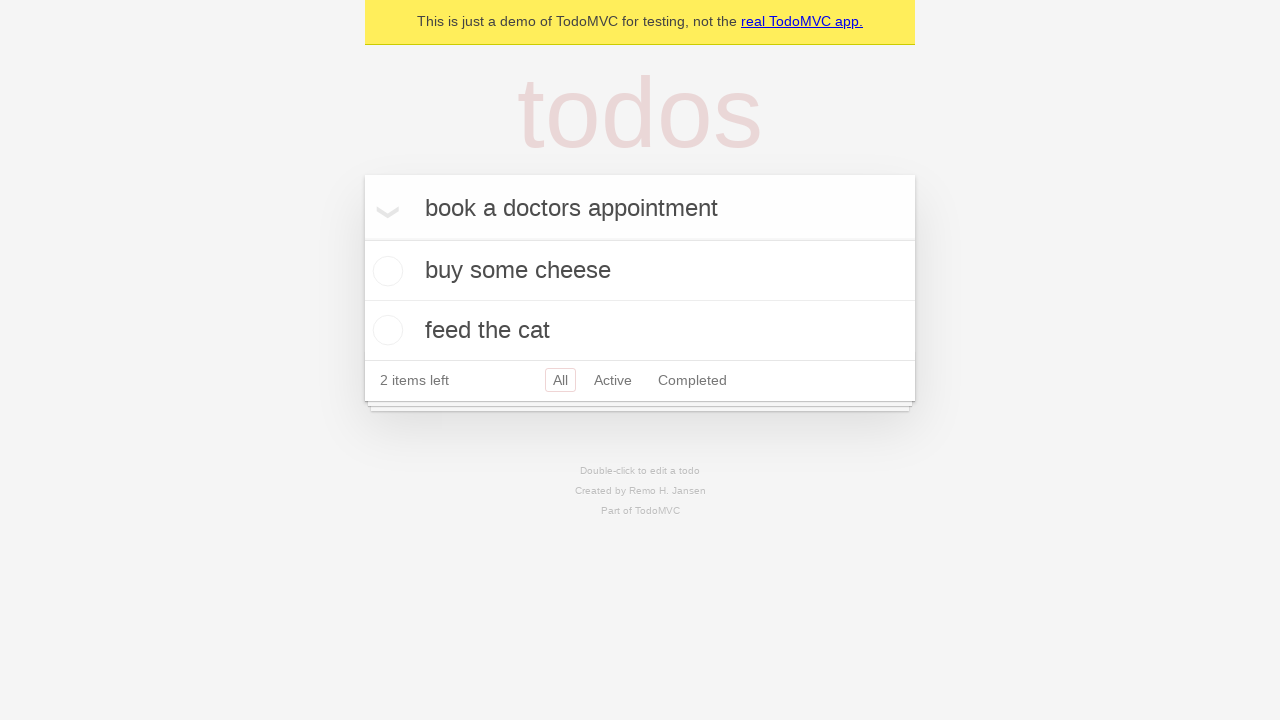

Pressed Enter to add third todo item on internal:attr=[placeholder="What needs to be done?"i]
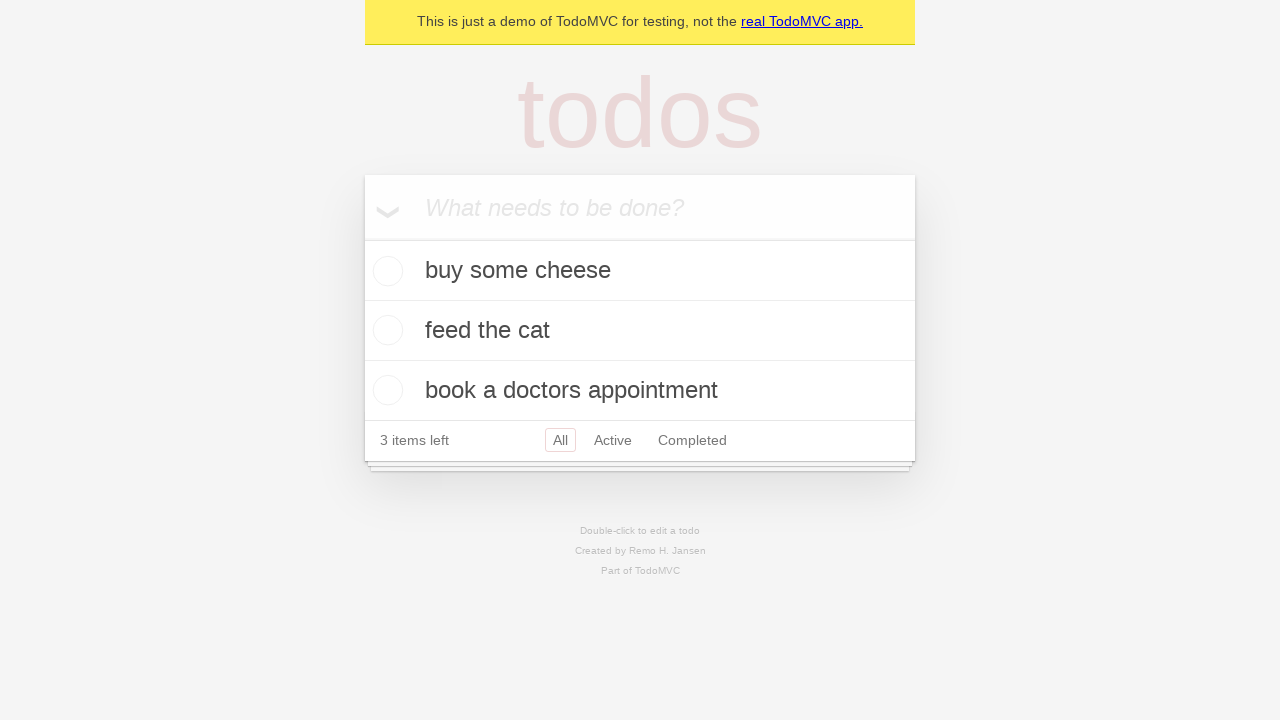

Checked the second todo item (feed the cat) at (385, 330) on internal:testid=[data-testid="todo-item"s] >> nth=1 >> internal:role=checkbox
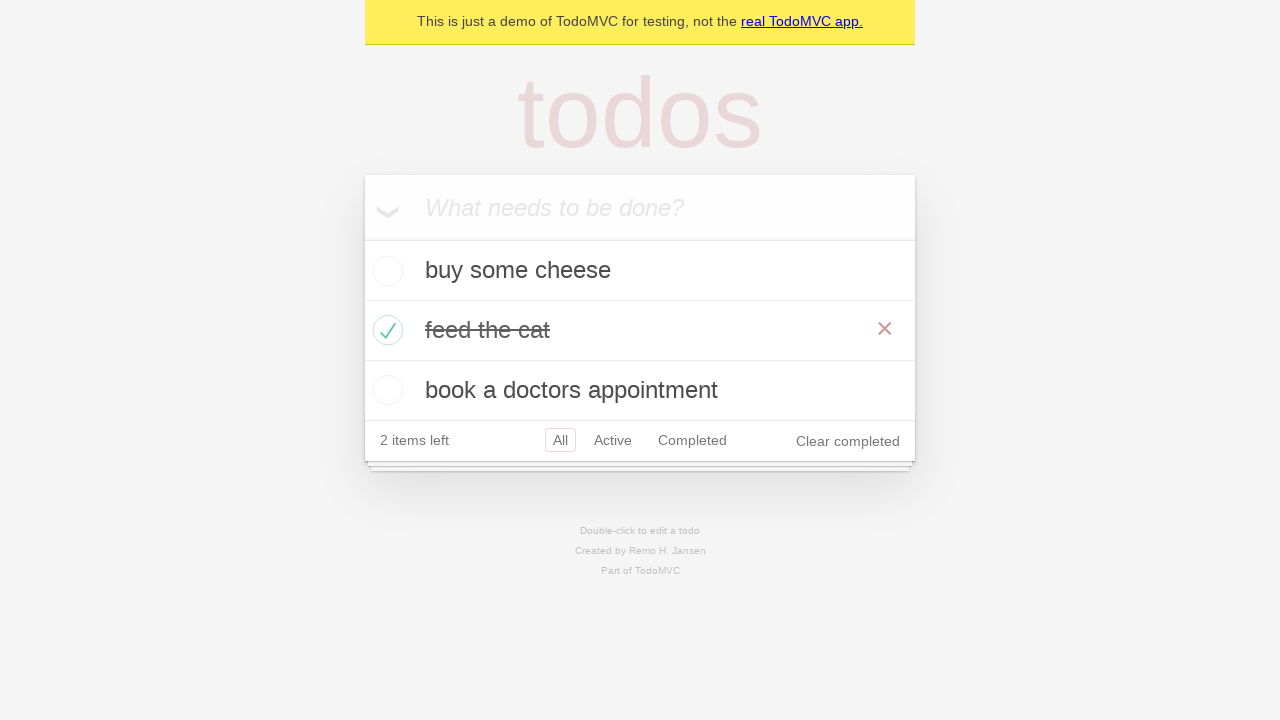

Clicked 'Clear completed' button to remove completed items at (848, 441) on internal:role=button[name="Clear completed"i]
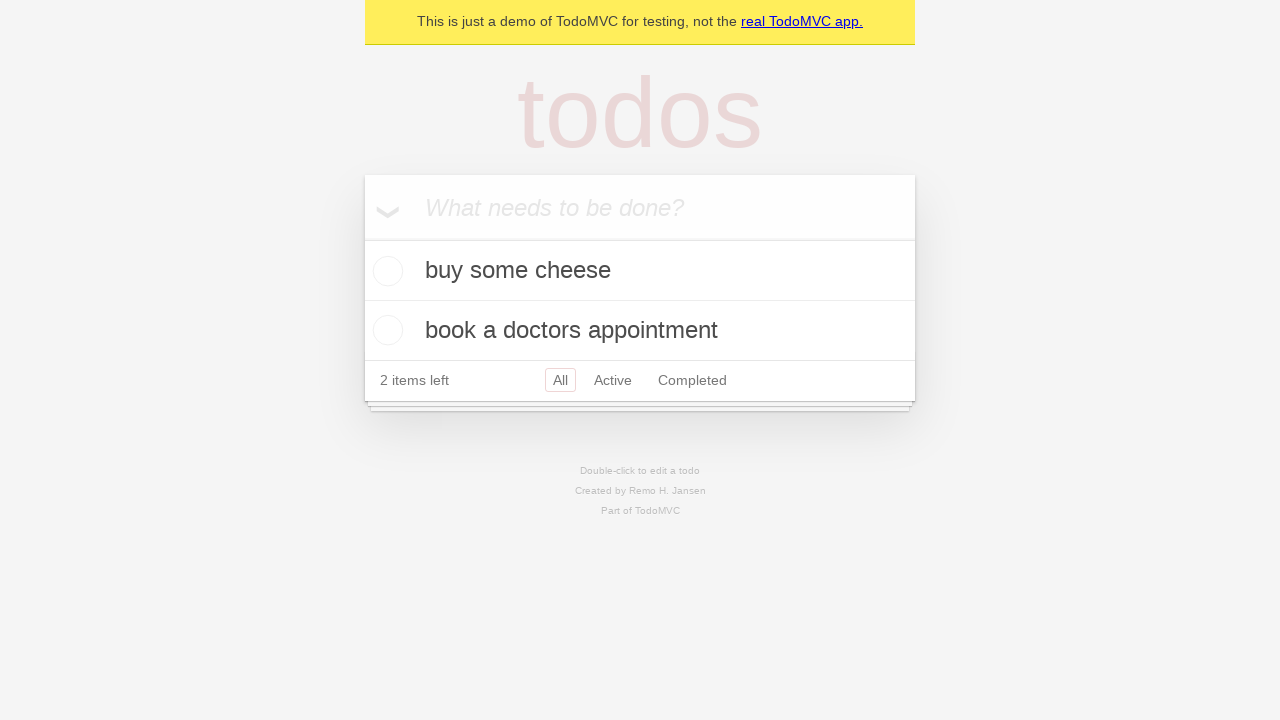

Verified that todo items are still present after clearing completed items
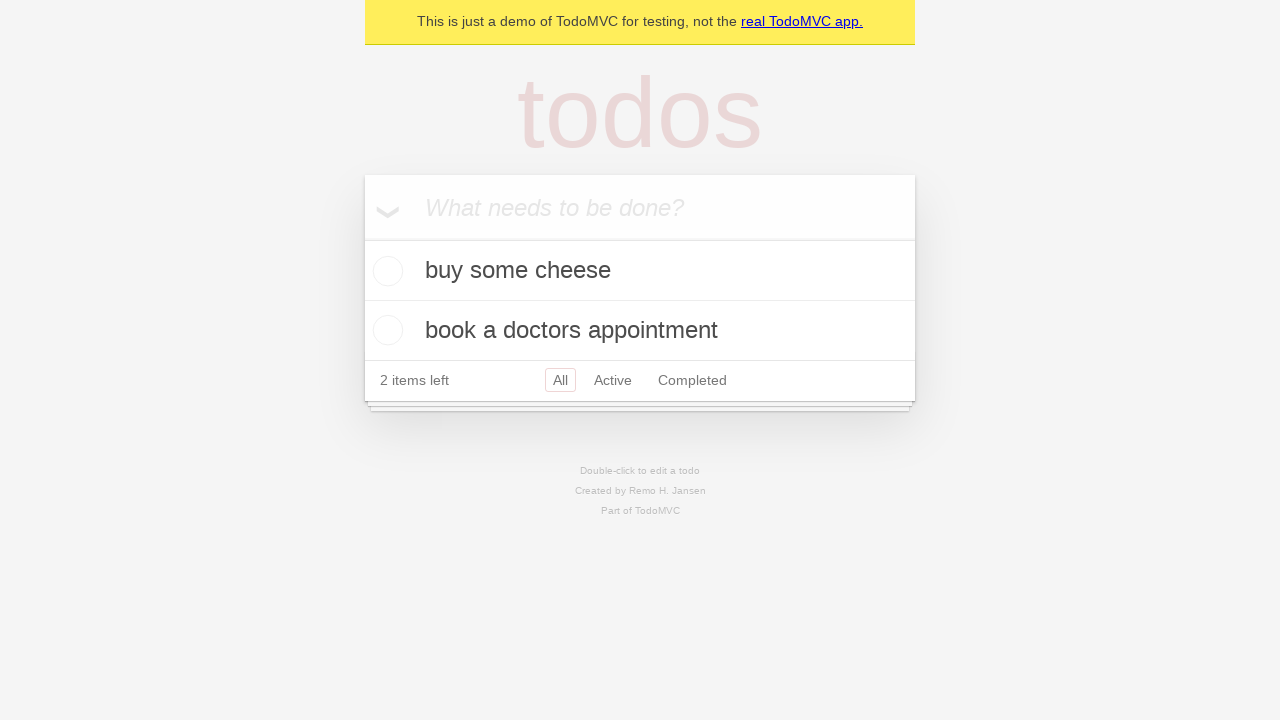

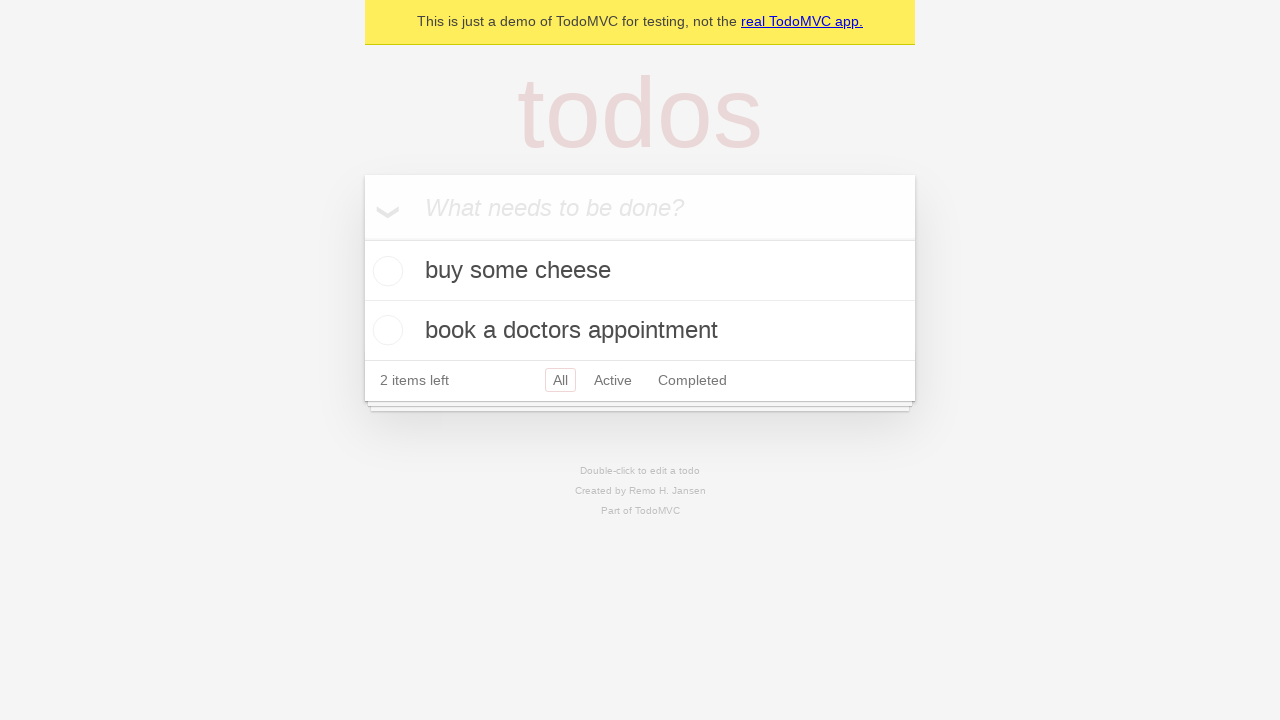